Opens the Paytm tickets website and maximizes the browser window

Starting URL: https://tickets.paytm.com/

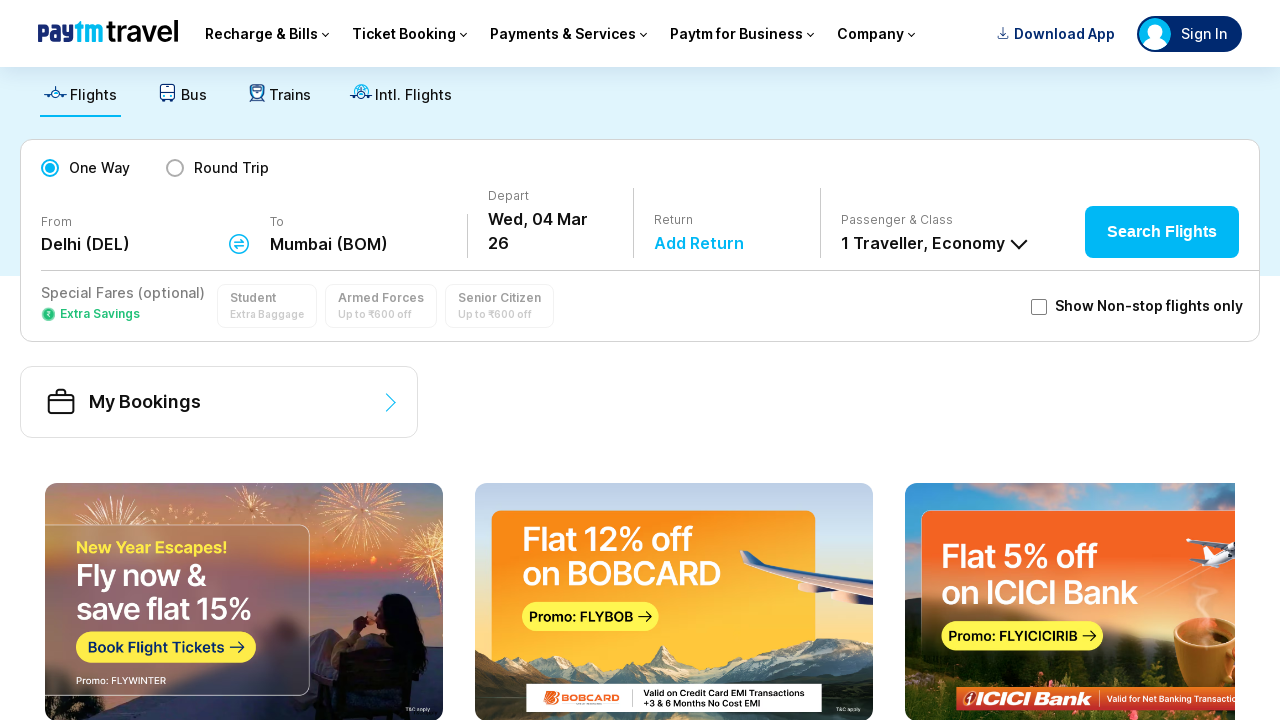

Waited for page to reach domcontentloaded state on Paytm tickets website
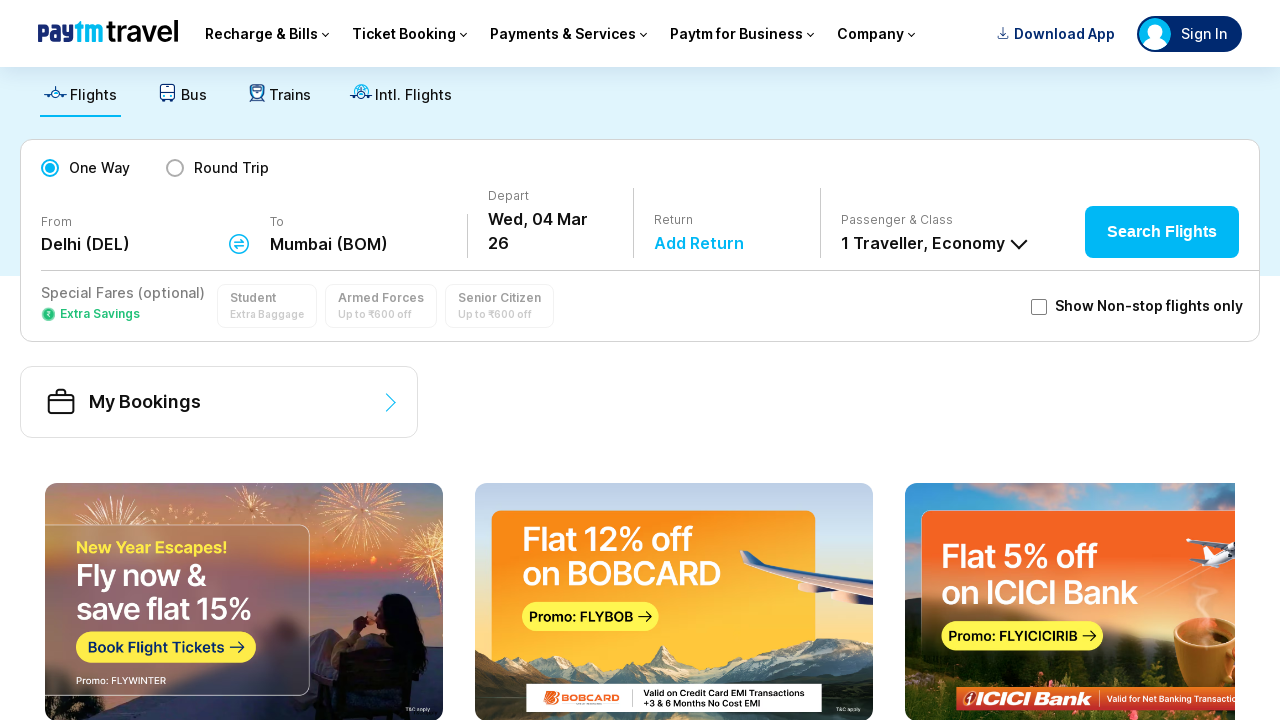

Maximized browser window to 1920x1080
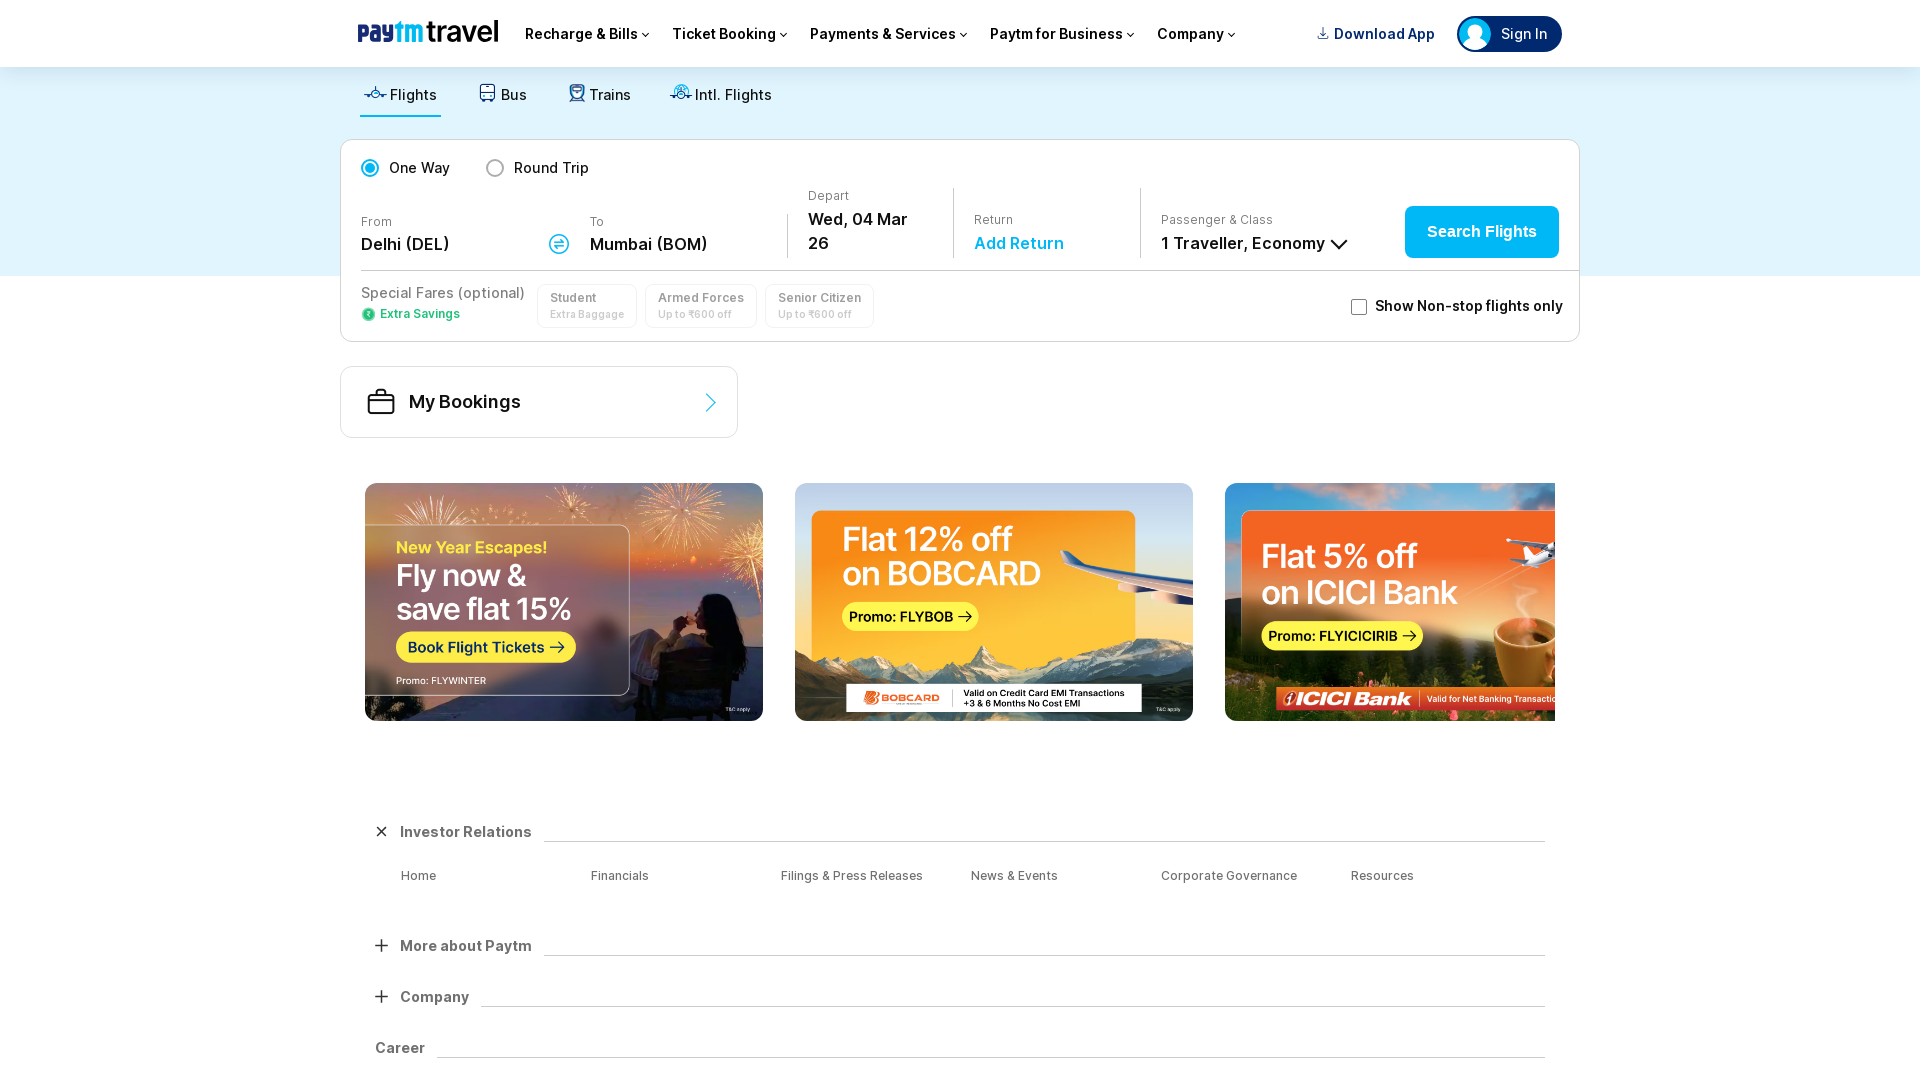

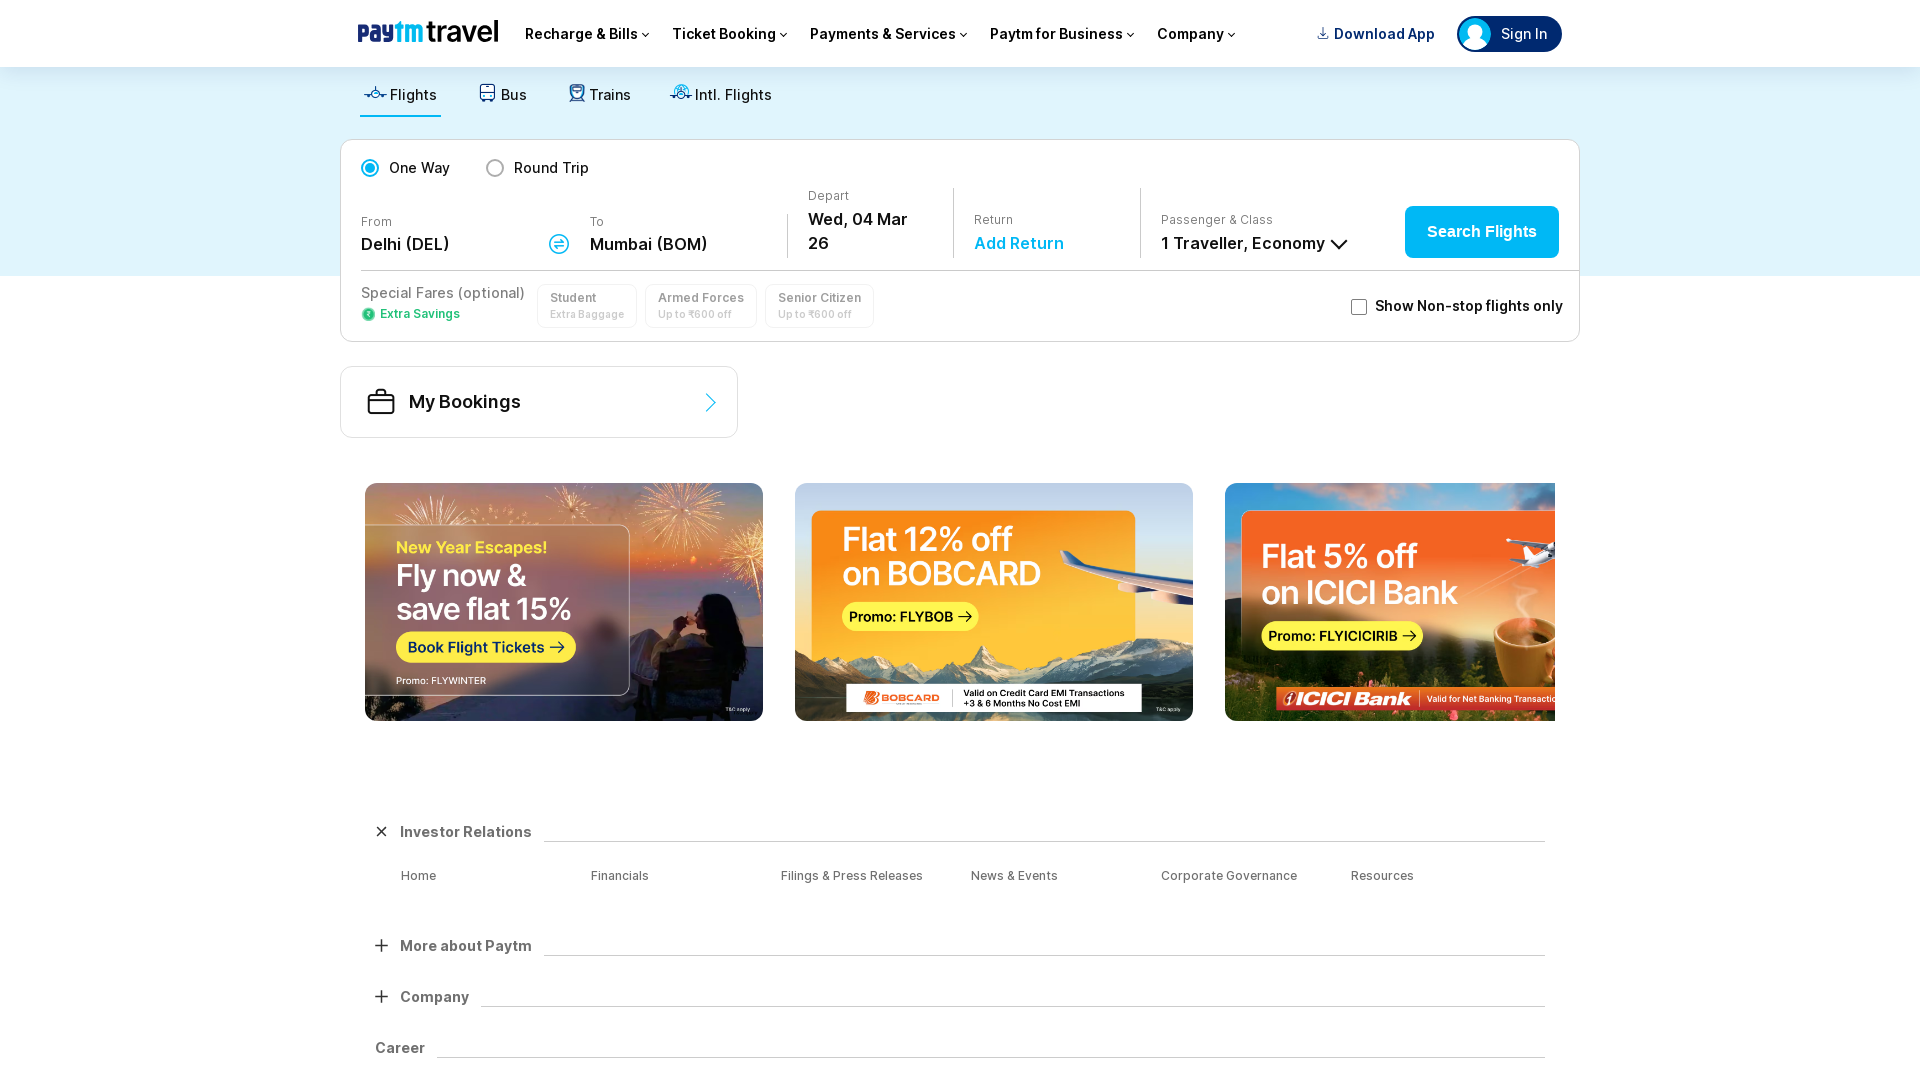